Tests a registration form by filling all required fields in the first block with a value and submitting the form, then verifies the success message appears.

Starting URL: http://suninjuly.github.io/registration1.html

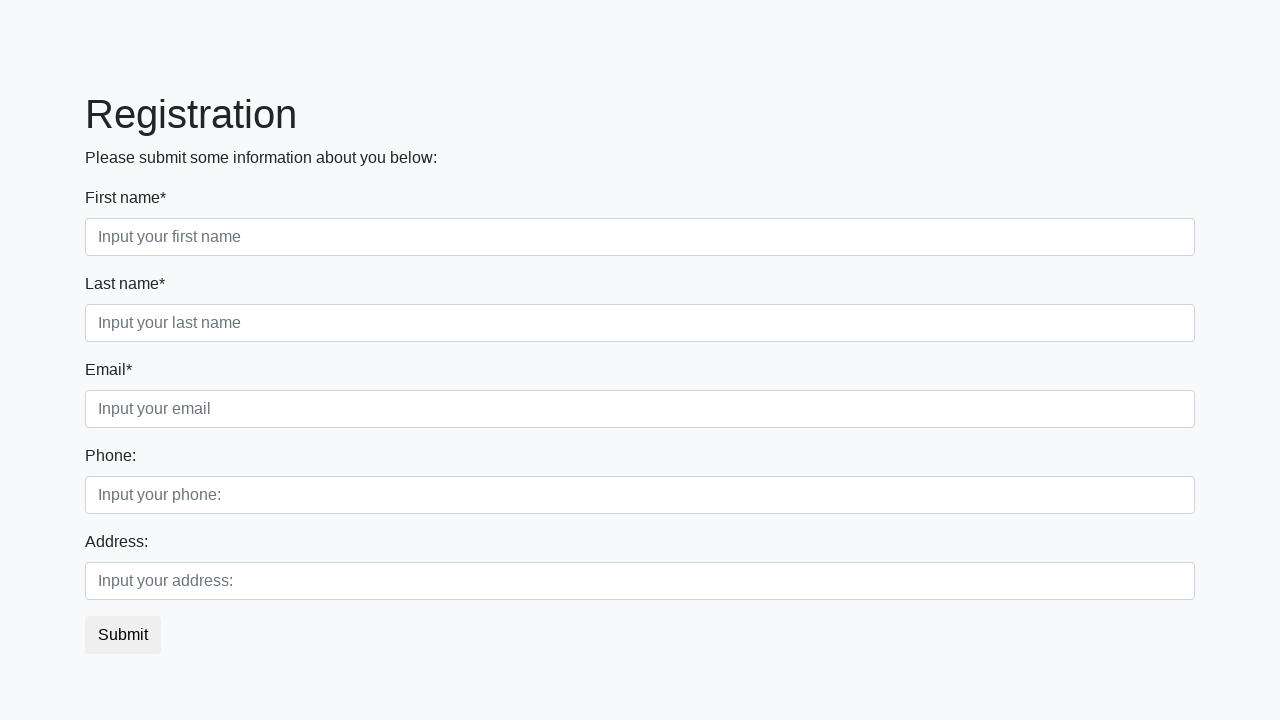

Filled a form field in the first block with 'Y' on .first_block .form-control >> nth=0
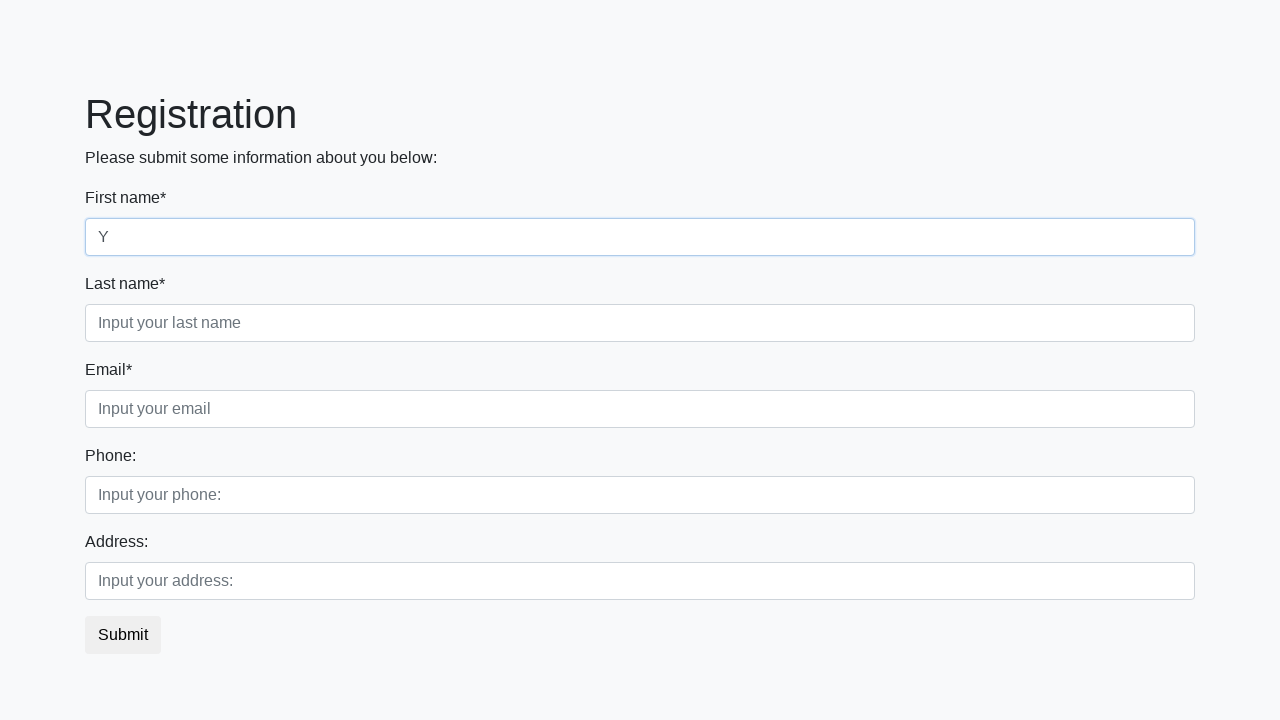

Filled a form field in the first block with 'Y' on .first_block .form-control >> nth=1
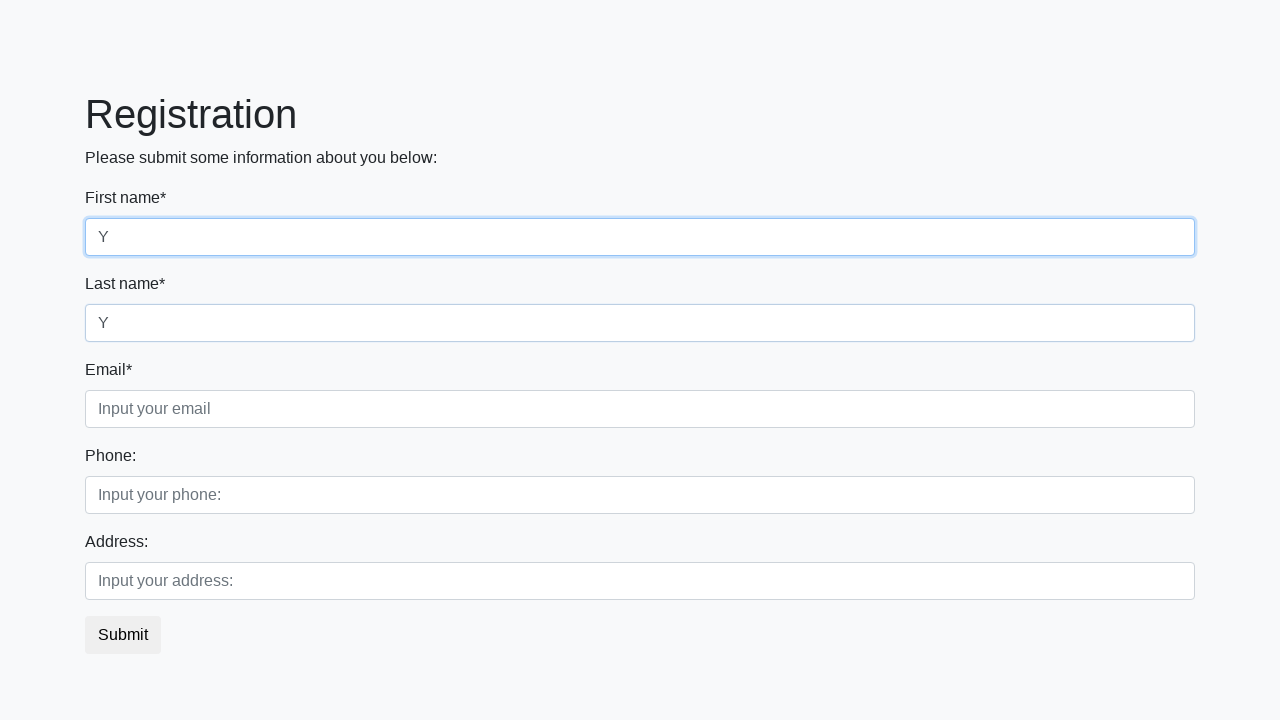

Filled a form field in the first block with 'Y' on .first_block .form-control >> nth=2
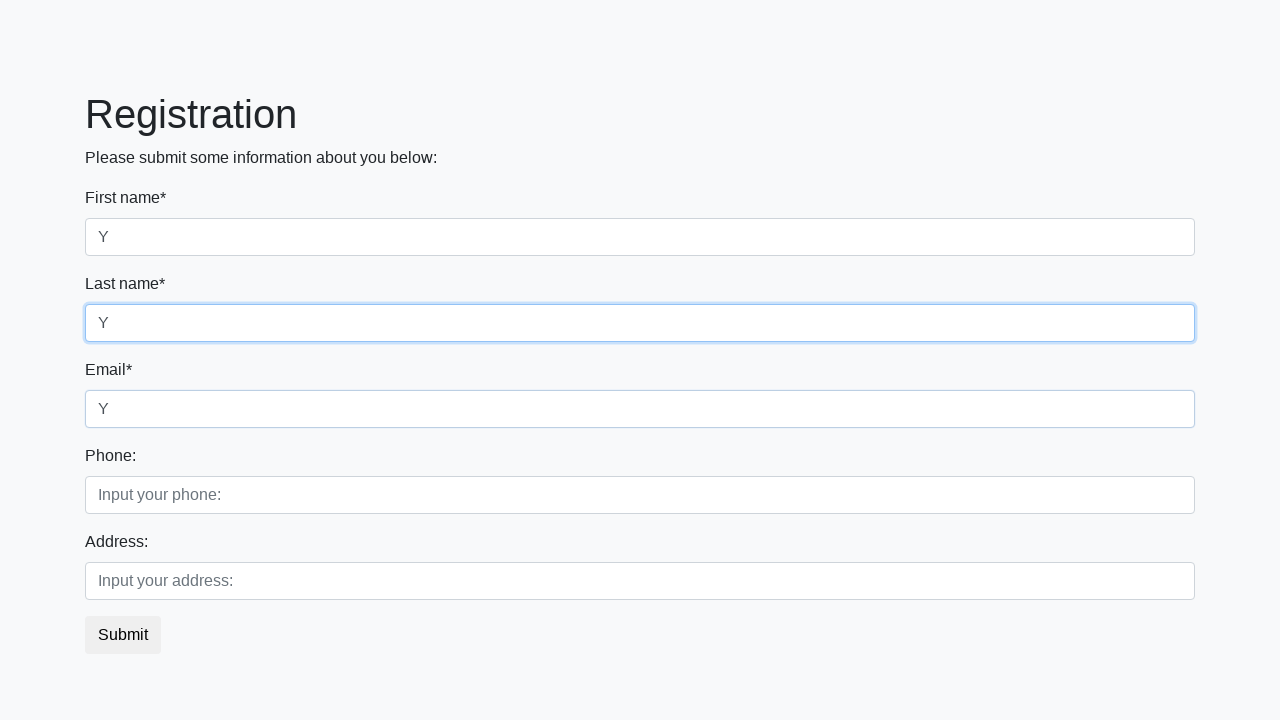

Clicked the submit button at (123, 635) on button.btn
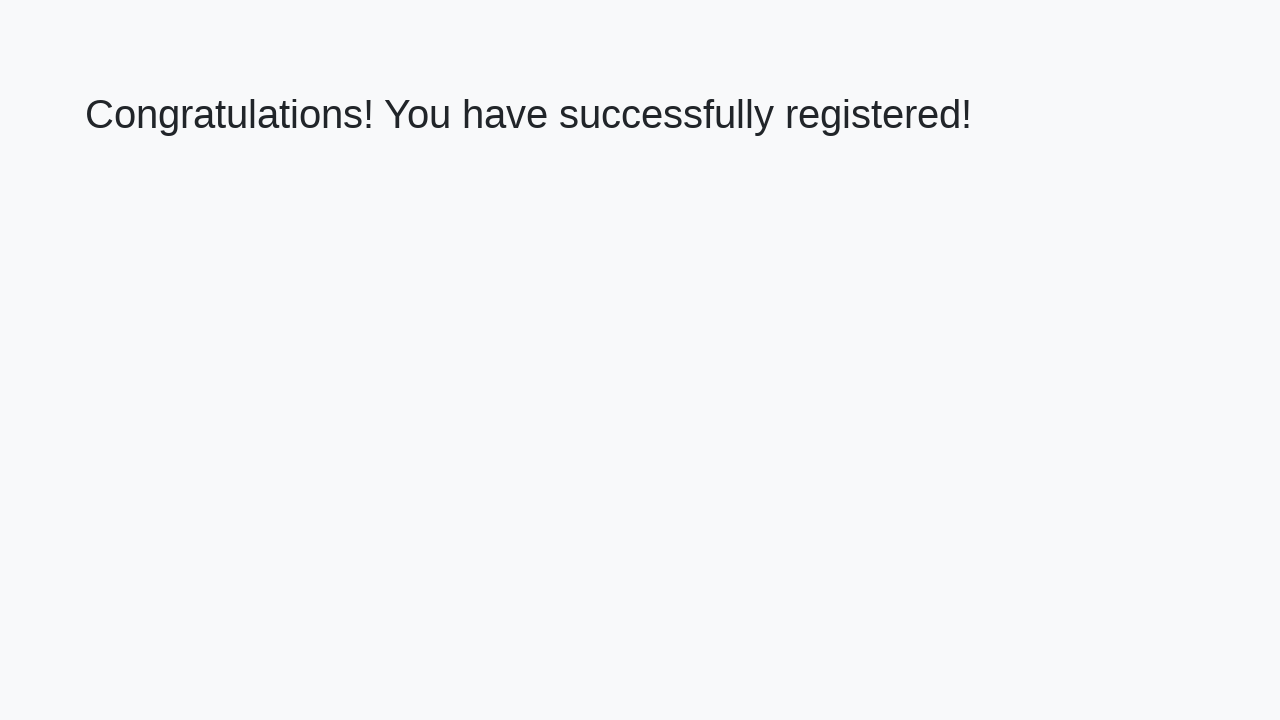

Success message heading loaded
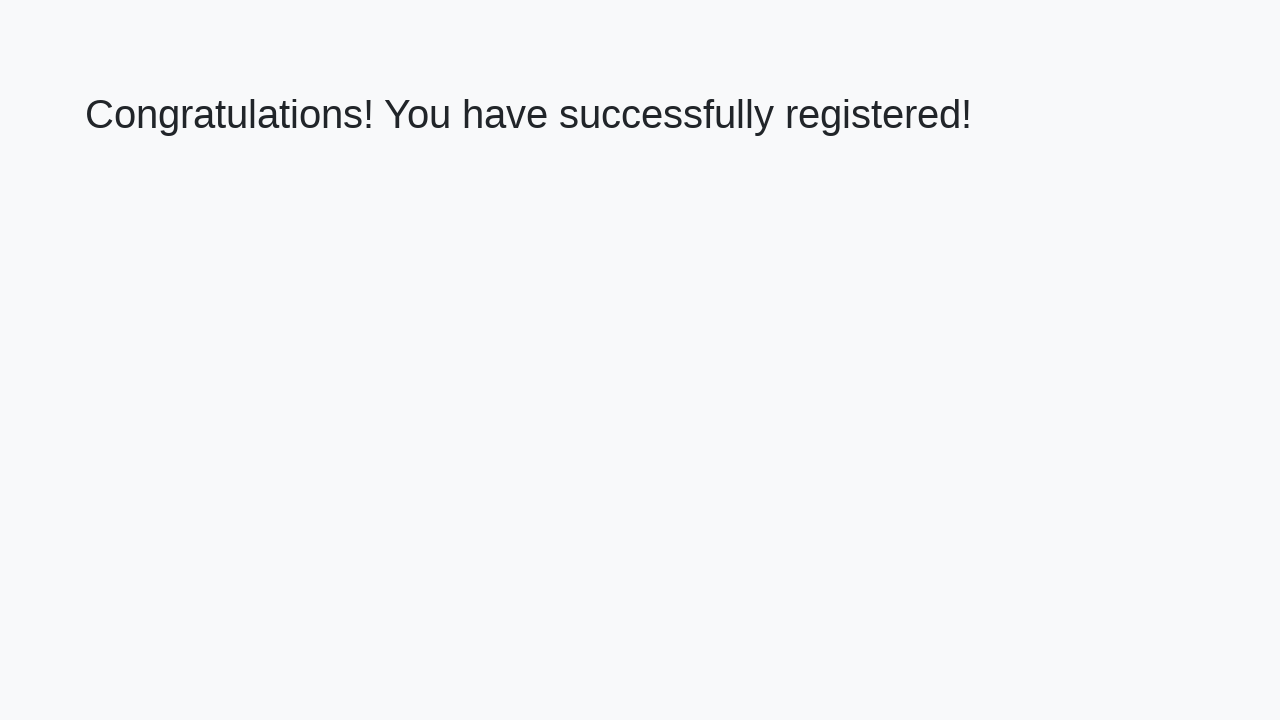

Retrieved success message text content
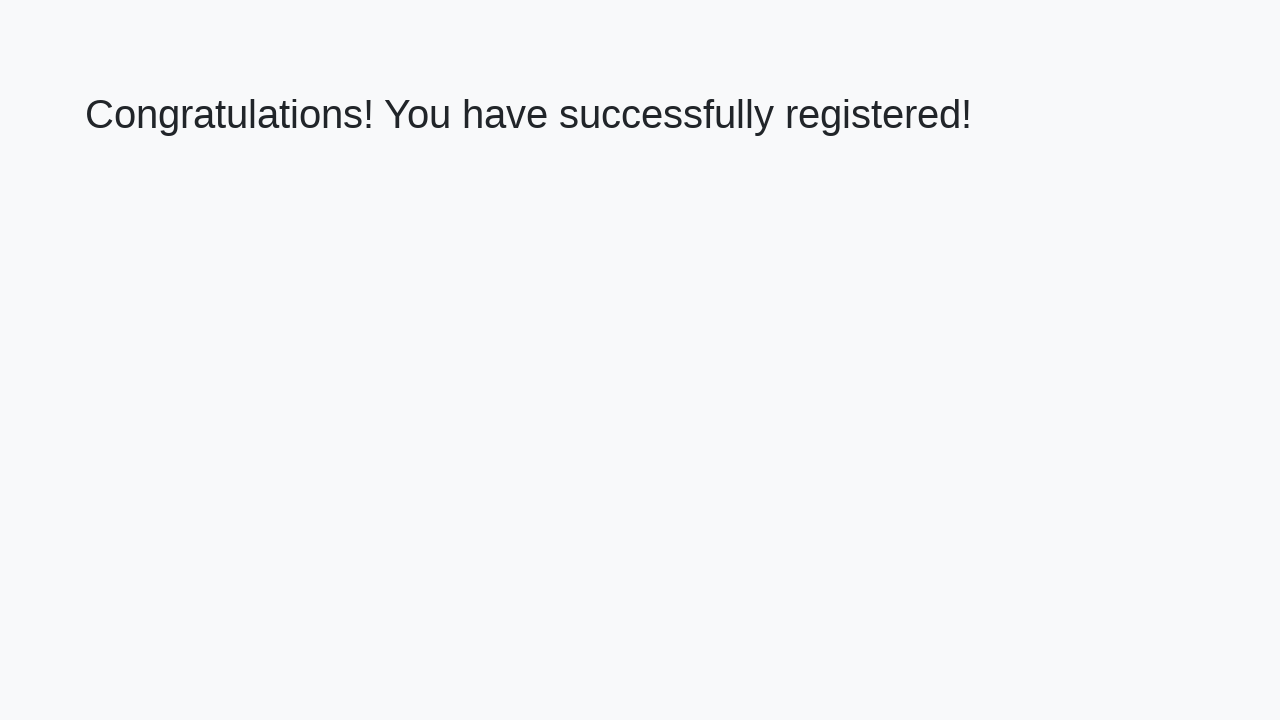

Verified success message matches expected text
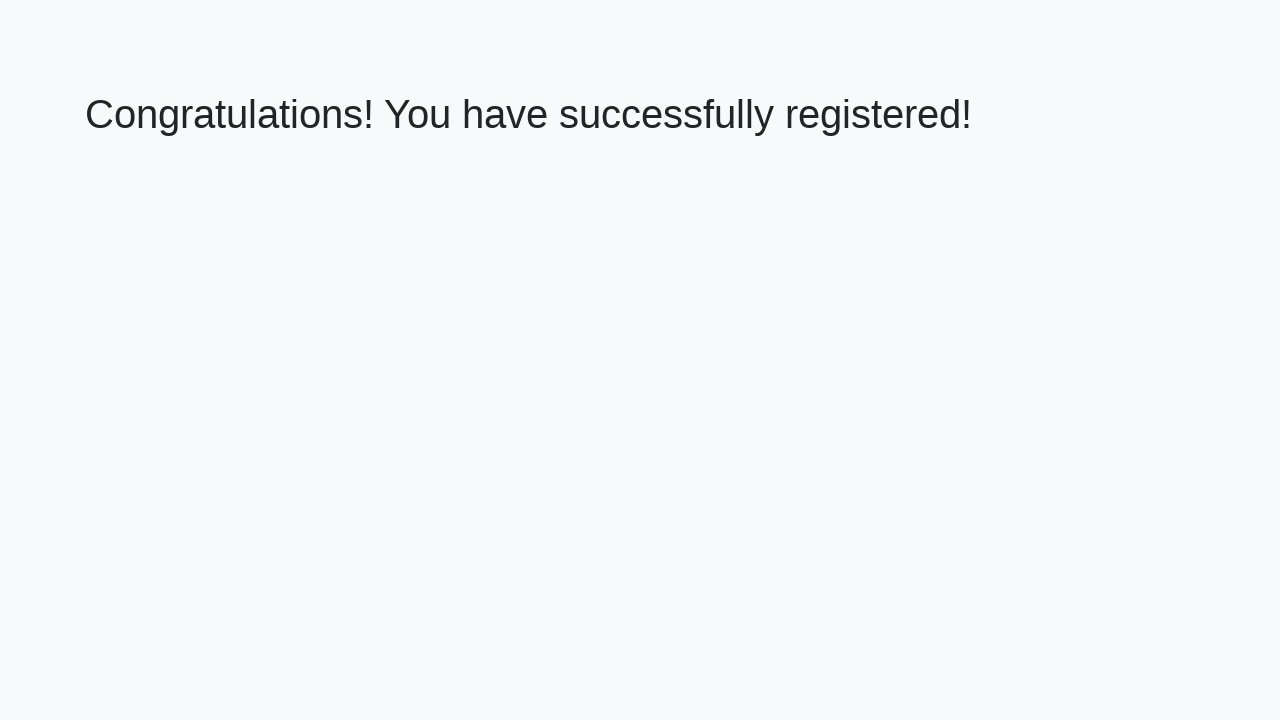

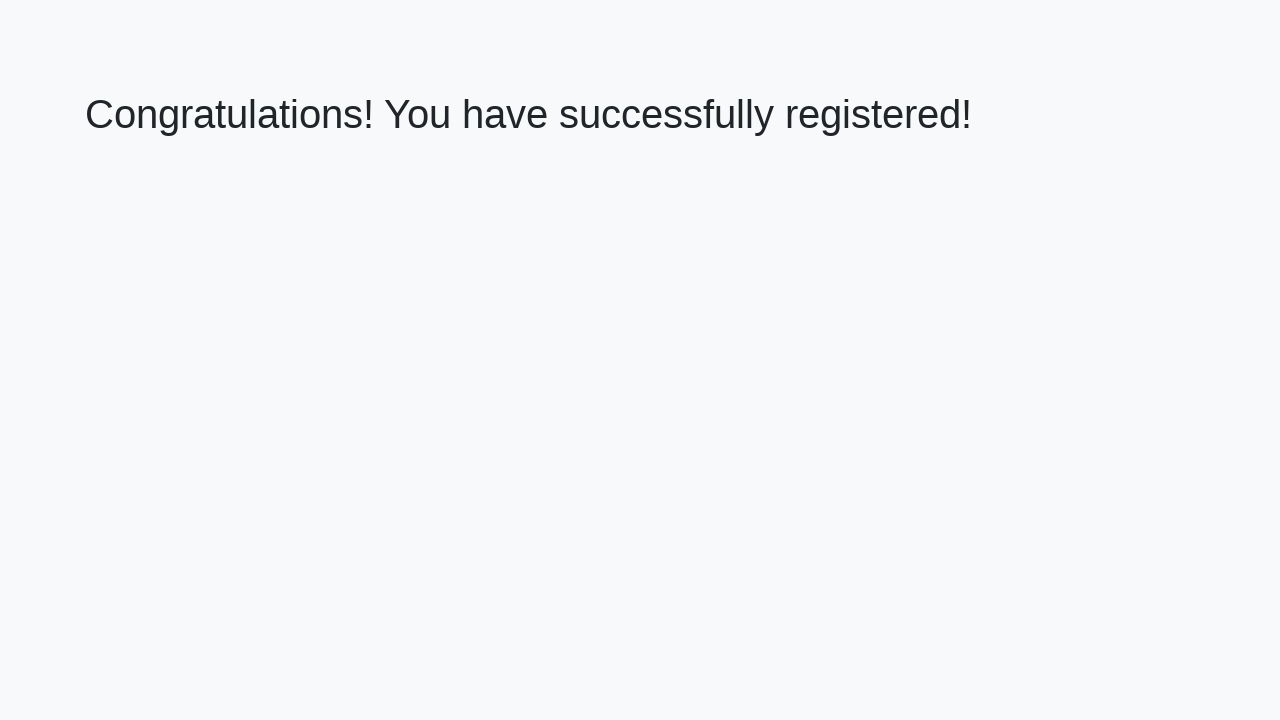